Tests checkbox functionality by clicking multiple checkboxes and verifying their states on an automation practice page

Starting URL: https://rahulshettyacademy.com/AutomationPractice/

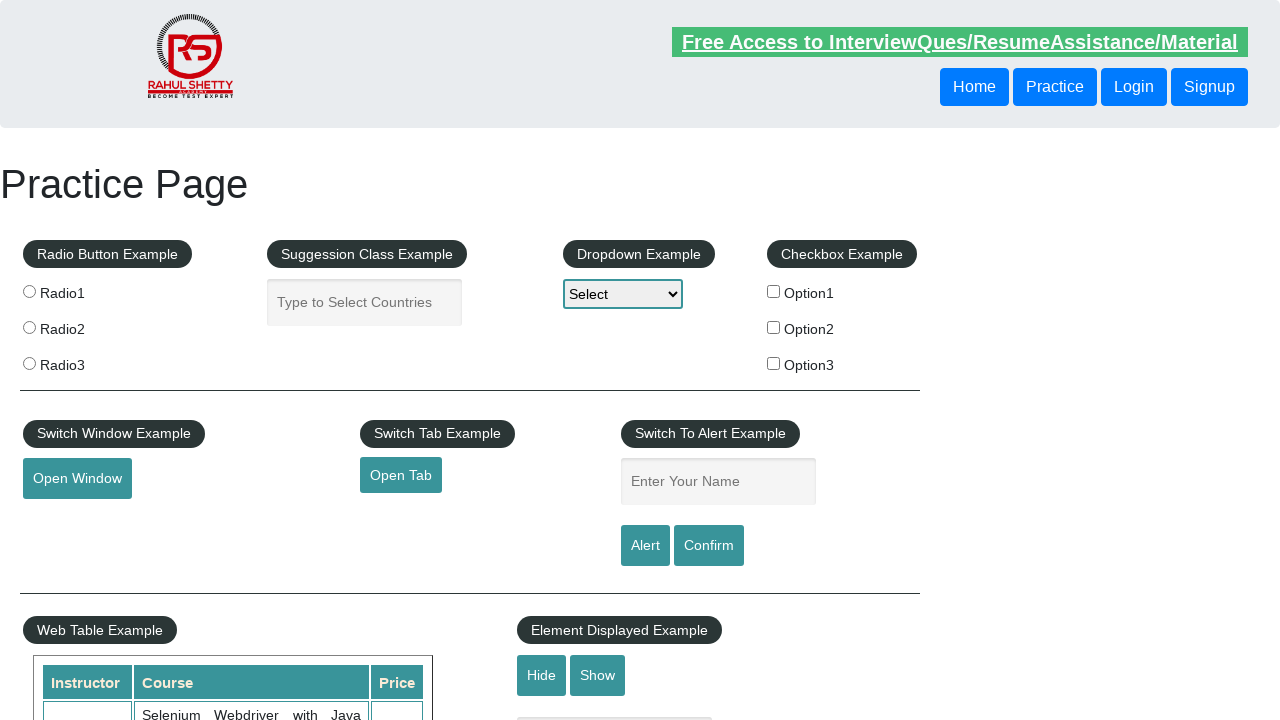

Clicked first checkbox (checkBoxOption1) at (774, 291) on input#checkBoxOption1
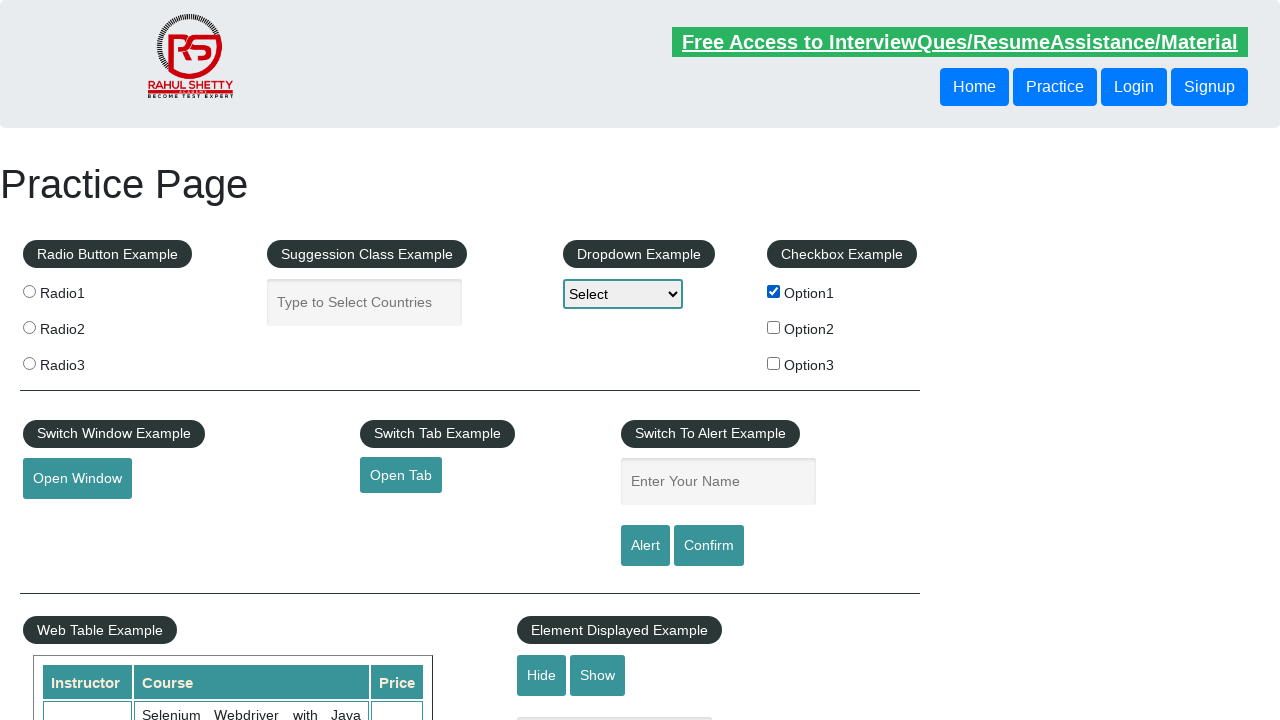

Verified first checkbox is selected
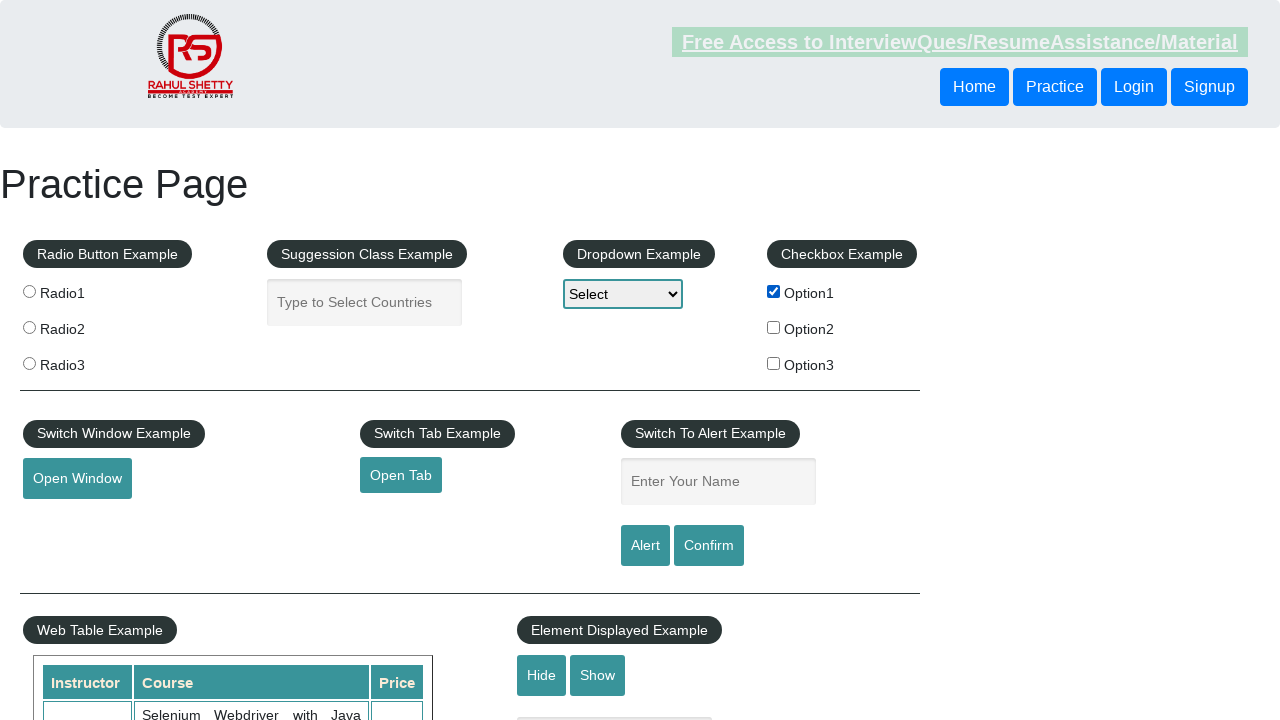

Clicked second checkbox (checkBoxOption2) at (774, 327) on input#checkBoxOption2
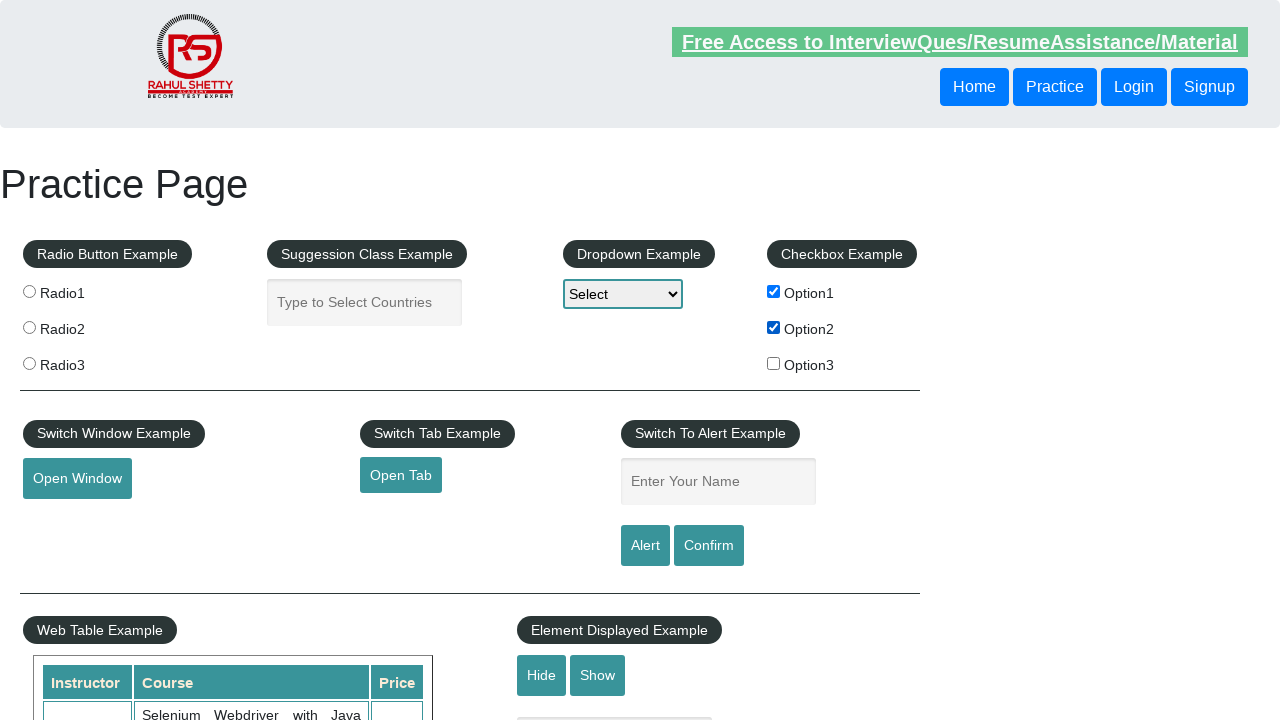

Verified second checkbox is selected
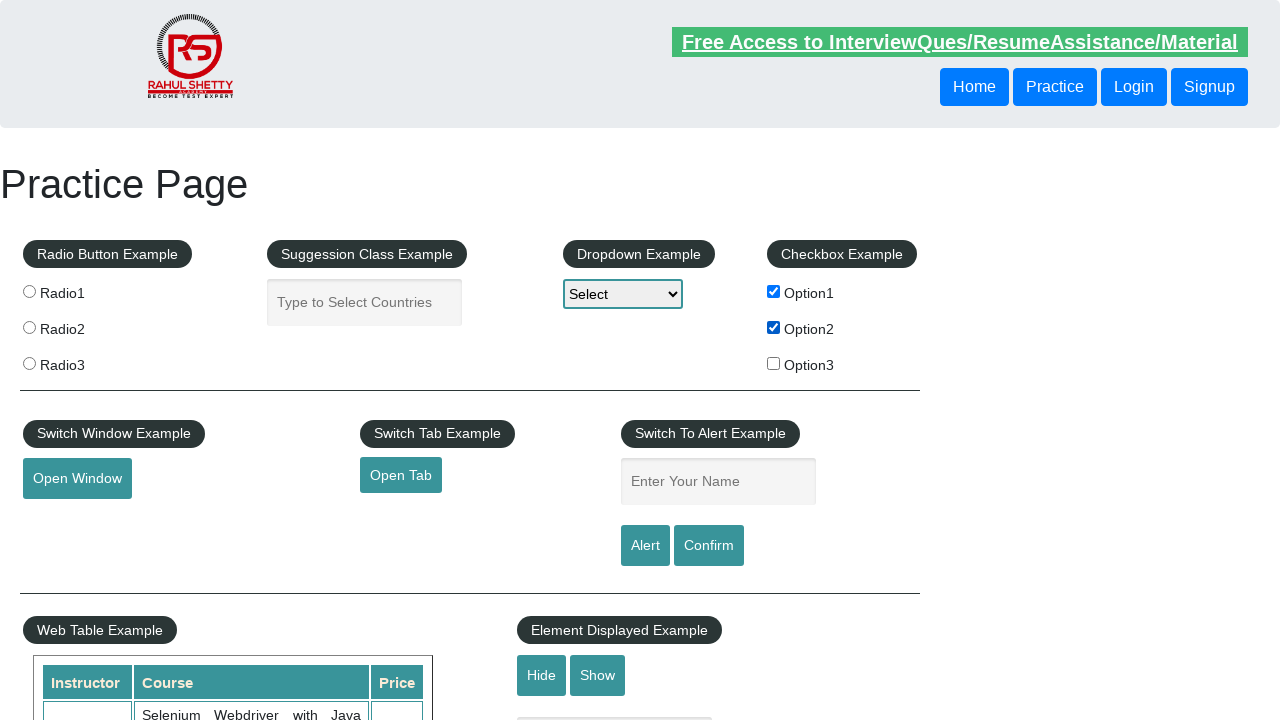

Clicked third checkbox (checkBoxOption3) at (774, 363) on input#checkBoxOption3
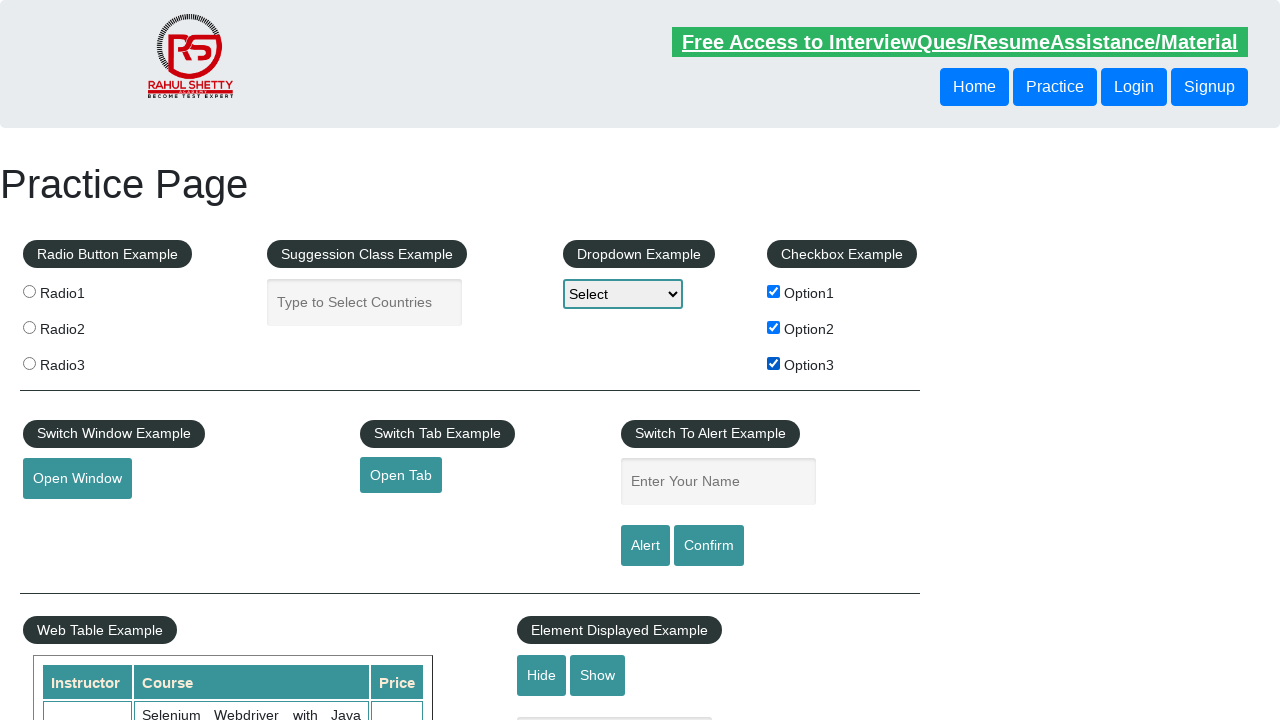

Verified third checkbox is selected
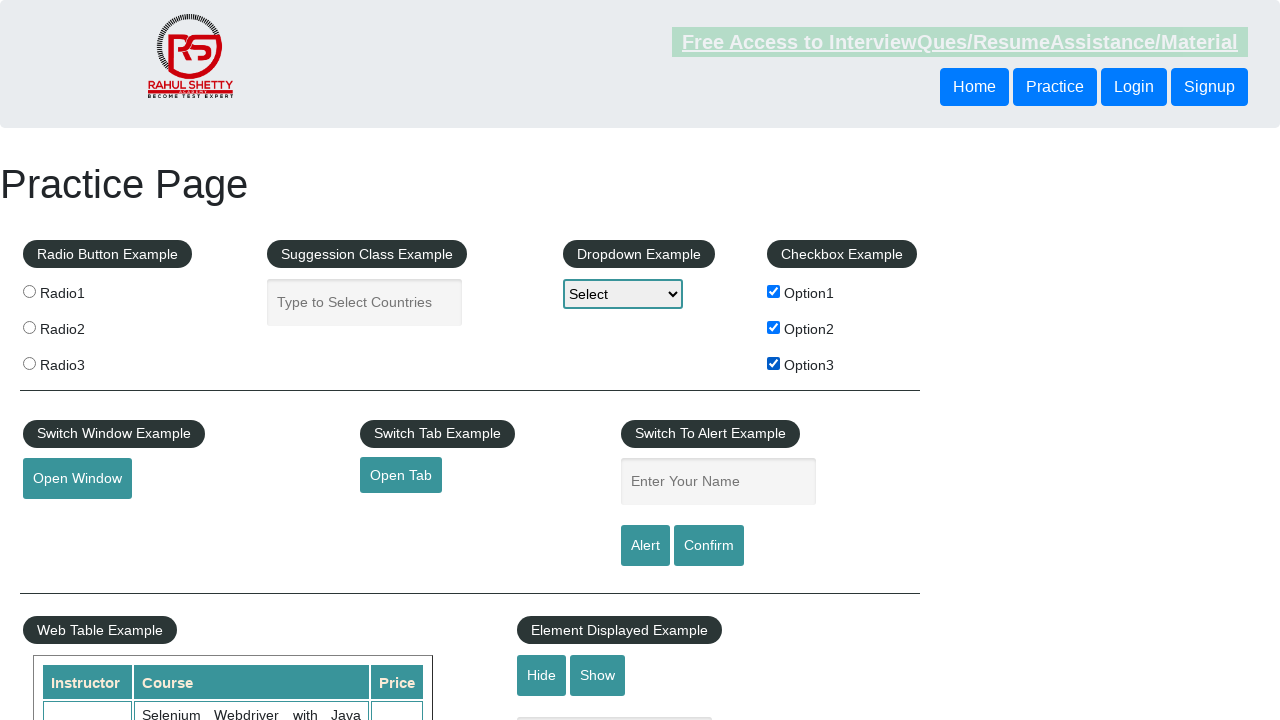

Clicked third checkbox again to uncheck it at (774, 363) on input#checkBoxOption3
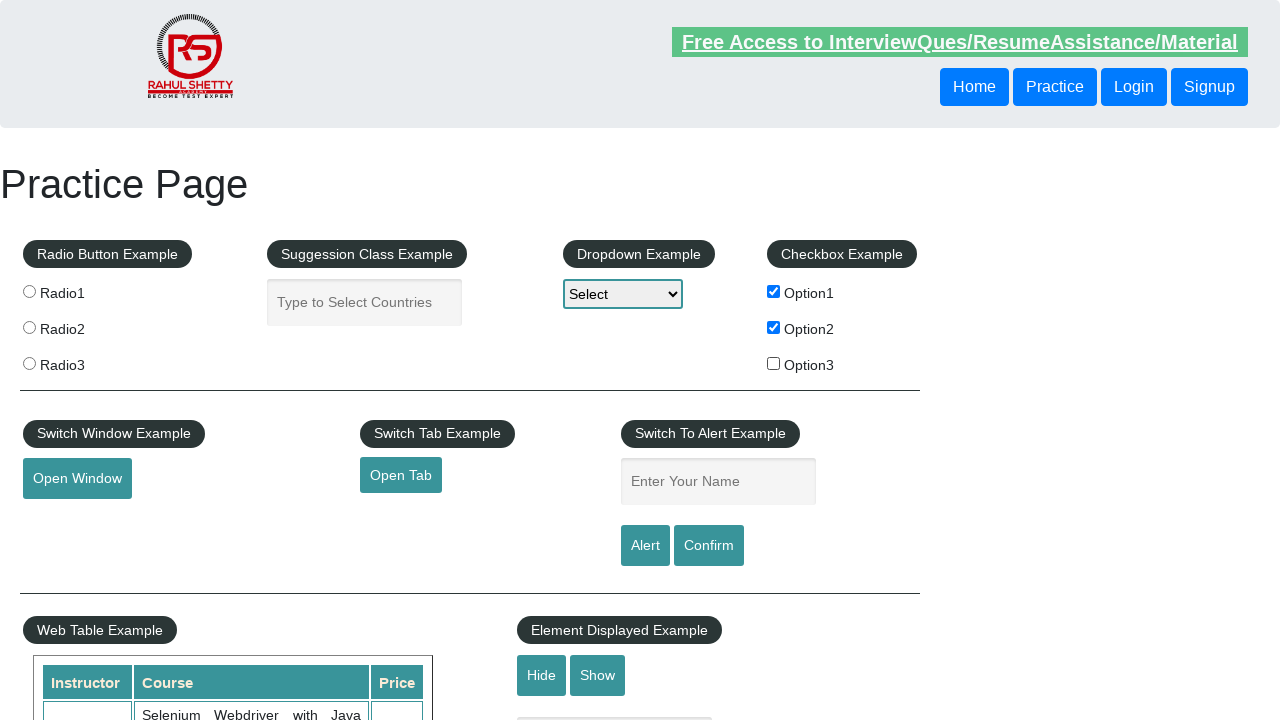

Verified third checkbox is now unchecked
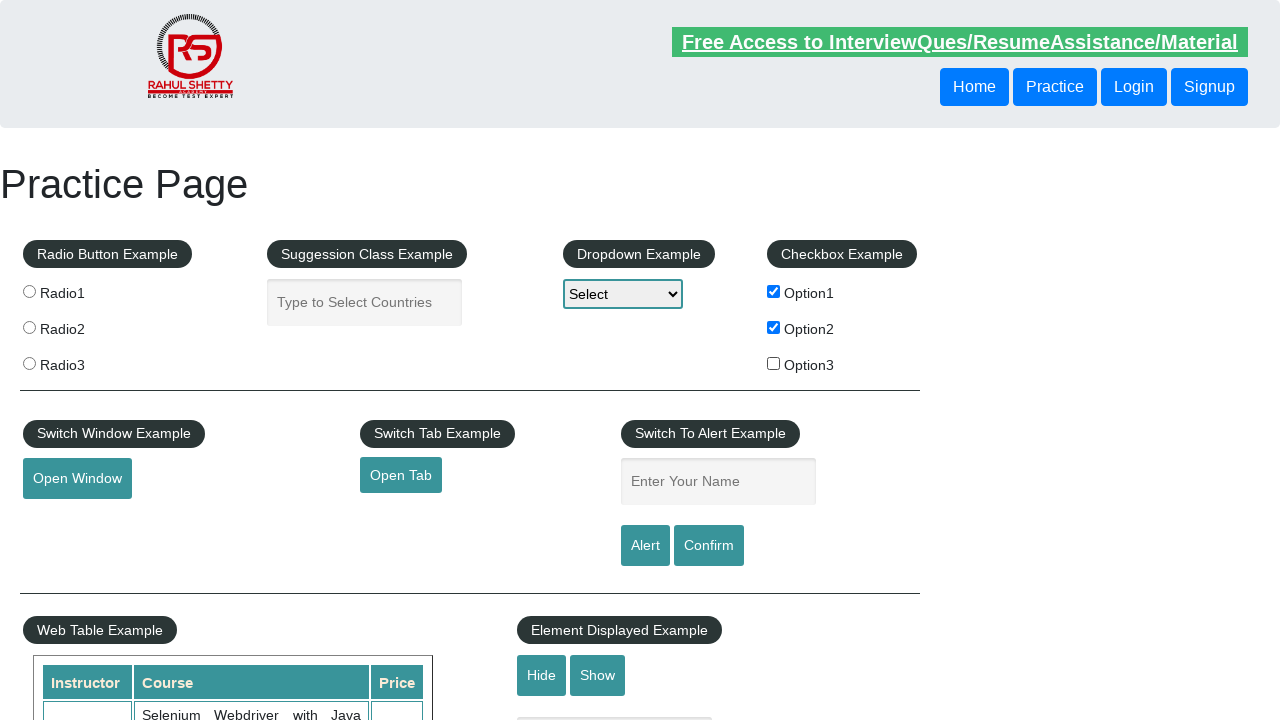

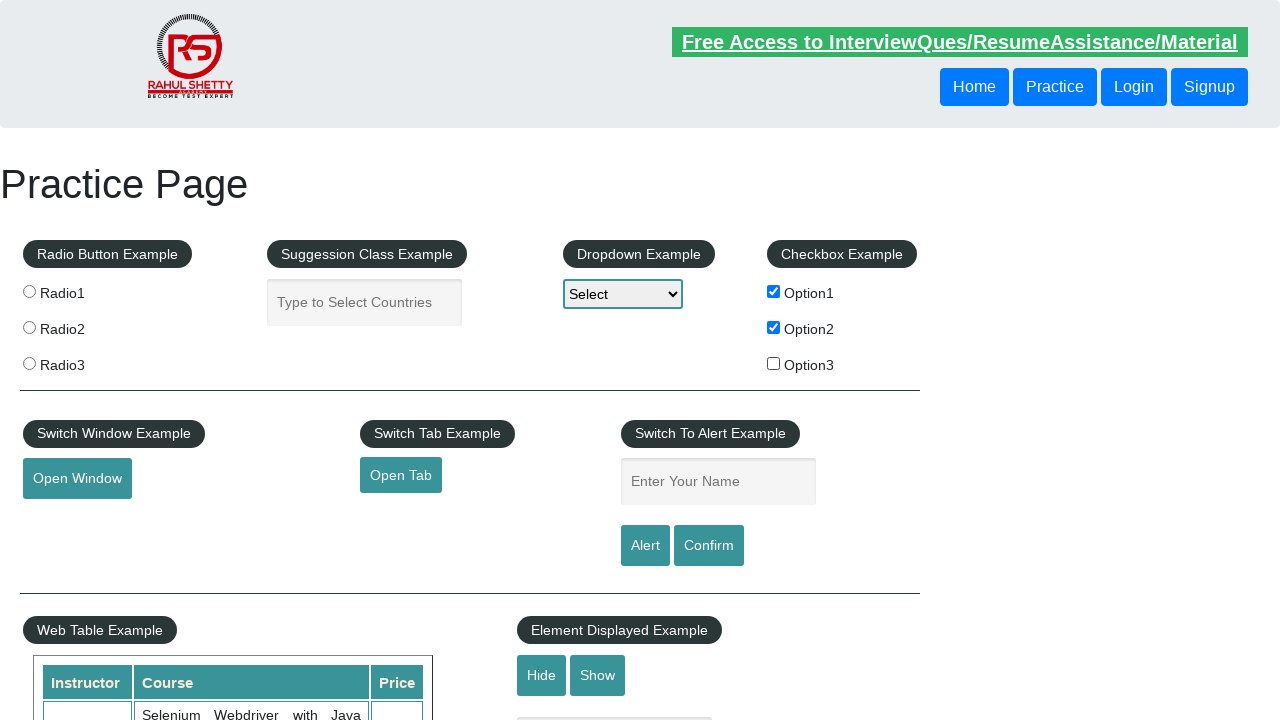